Tests a data types form by filling in personal information fields (name, address, email, phone, city, country, job, company), submitting the form, and verifying that fields show success validation (except zip code which should show error since it's not provided).

Starting URL: https://bonigarcia.dev/selenium-webdriver-java/data-types.html

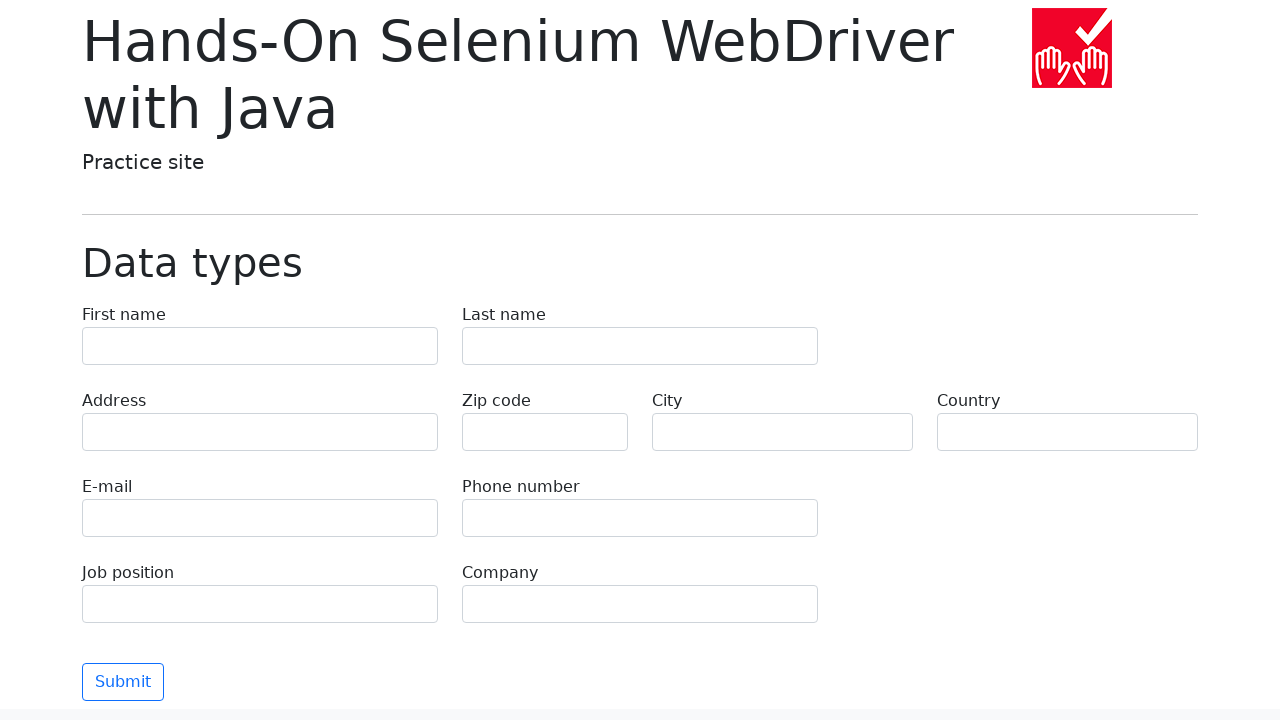

Navigated to data types form page
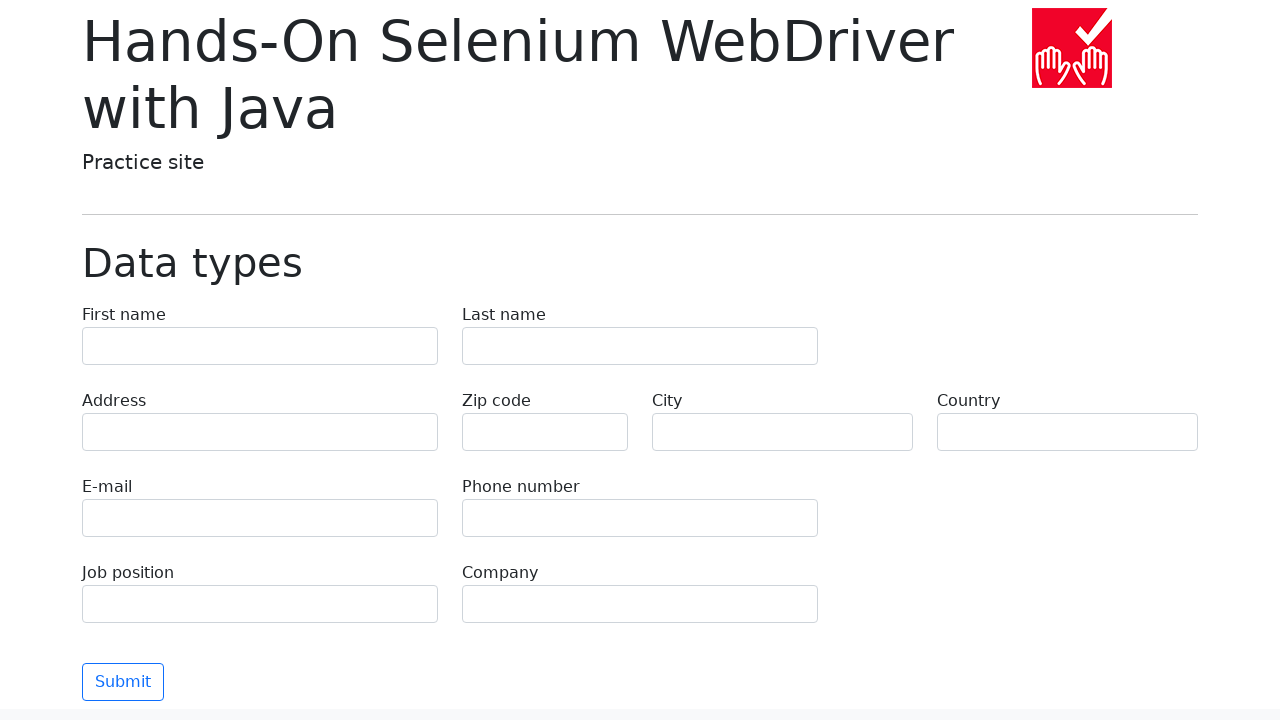

Filled field 'first-name' with value 'Иван' on [name='first-name']
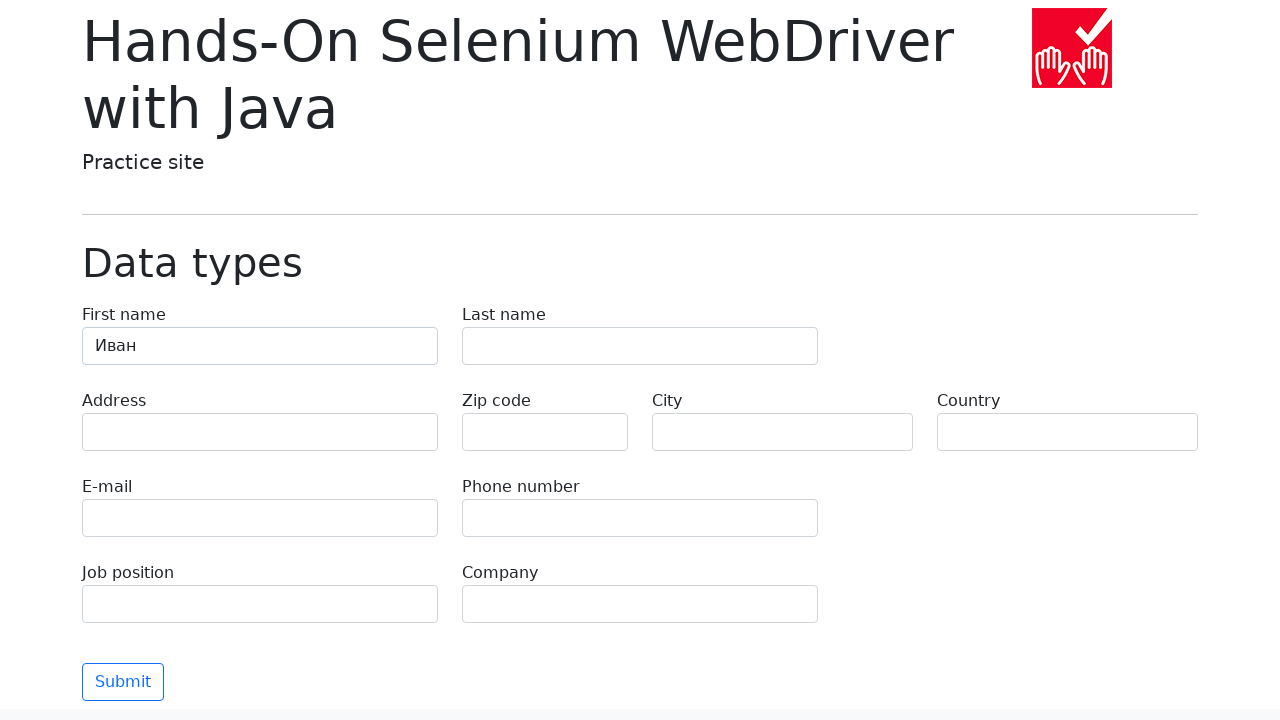

Filled field 'last-name' with value 'Петров' on [name='last-name']
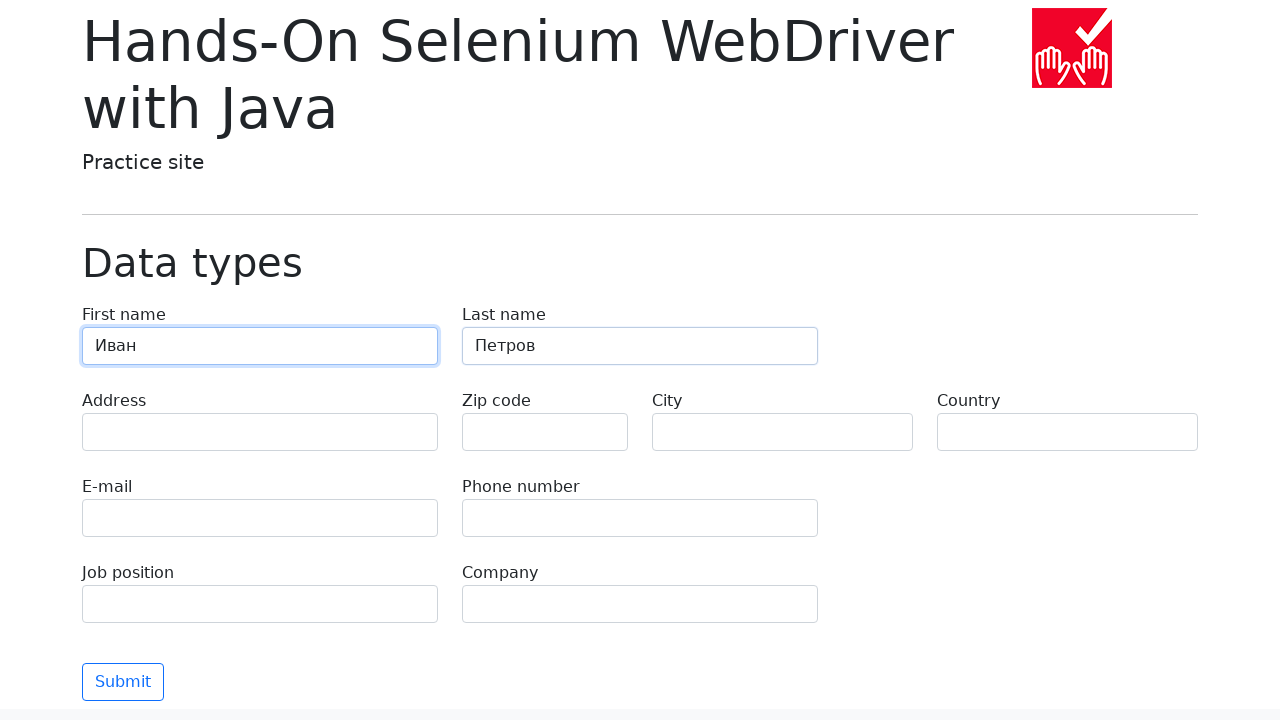

Filled field 'address' with value 'Ленина, 55-3' on [name='address']
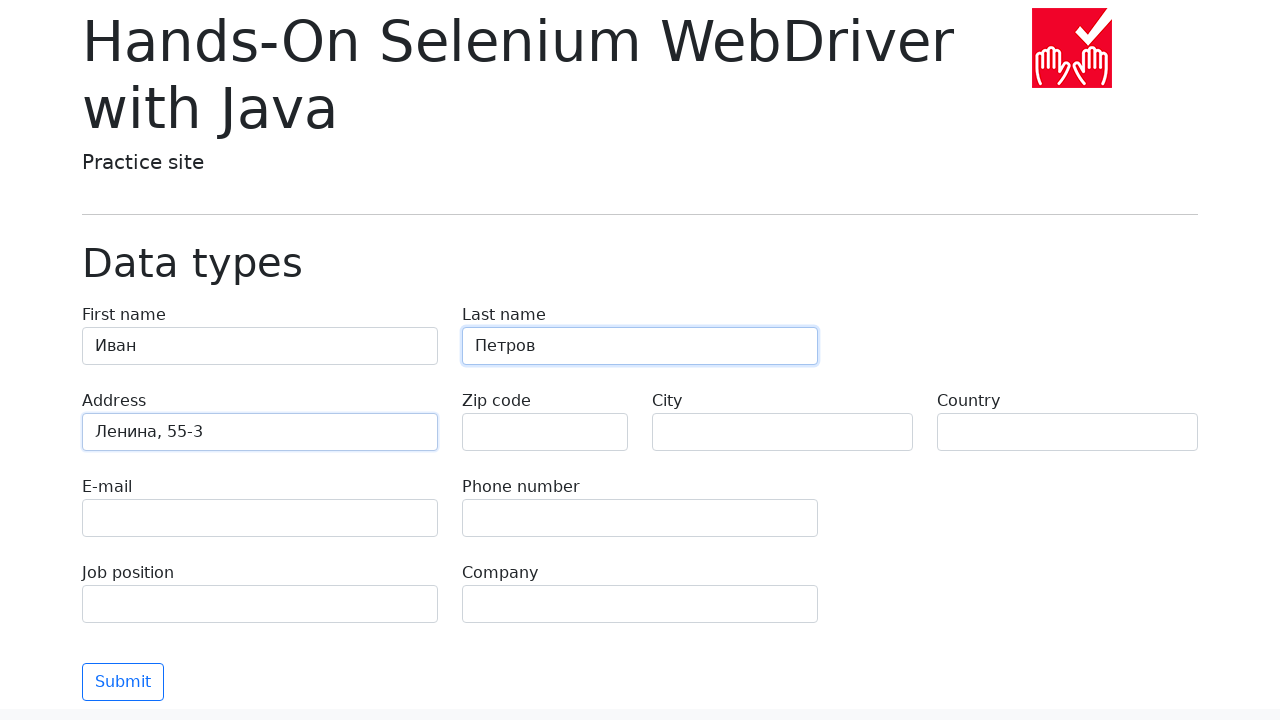

Filled field 'e-mail' with value 'test@skypro.com' on [name='e-mail']
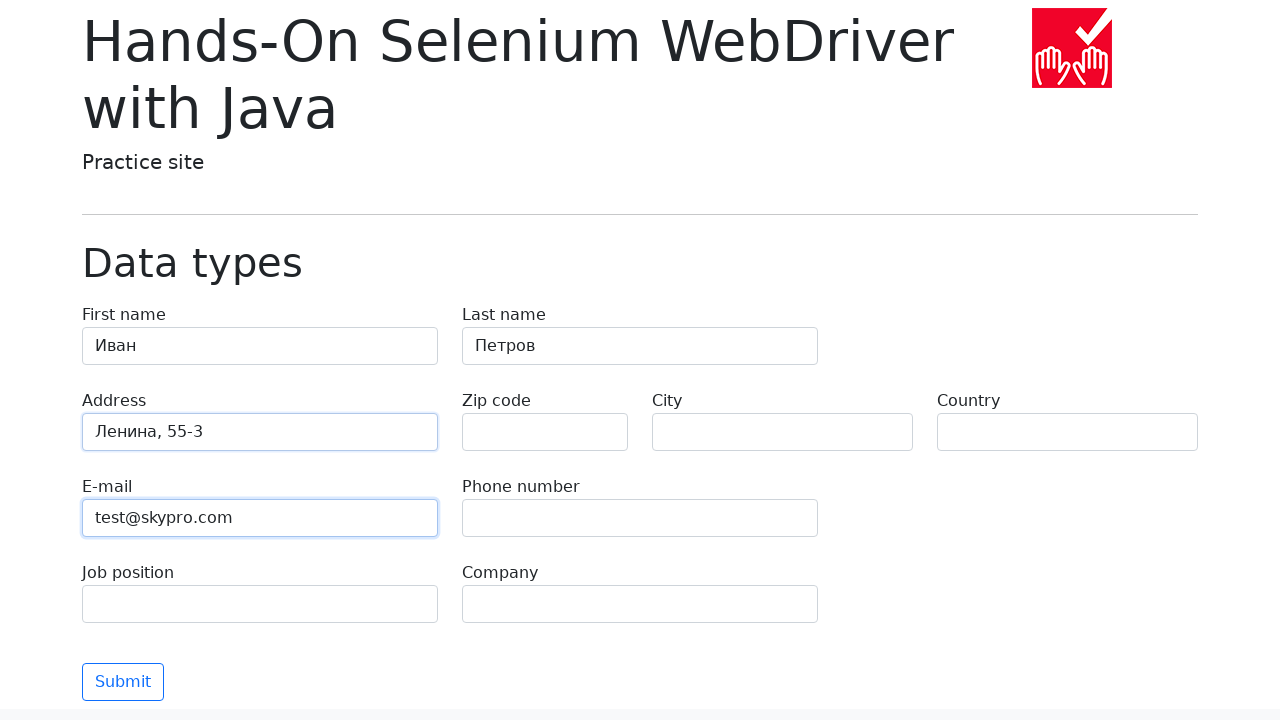

Filled field 'phone' with value '+7985899998787' on [name='phone']
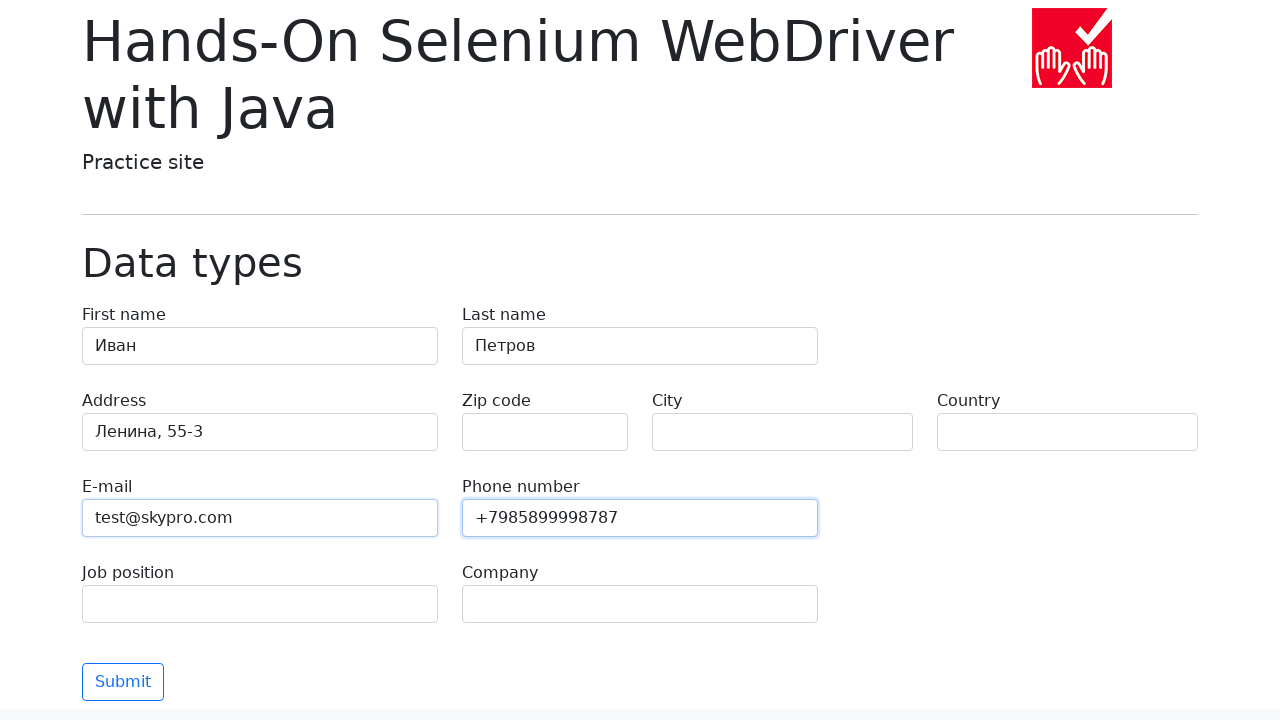

Filled field 'city' with value 'Москва' on [name='city']
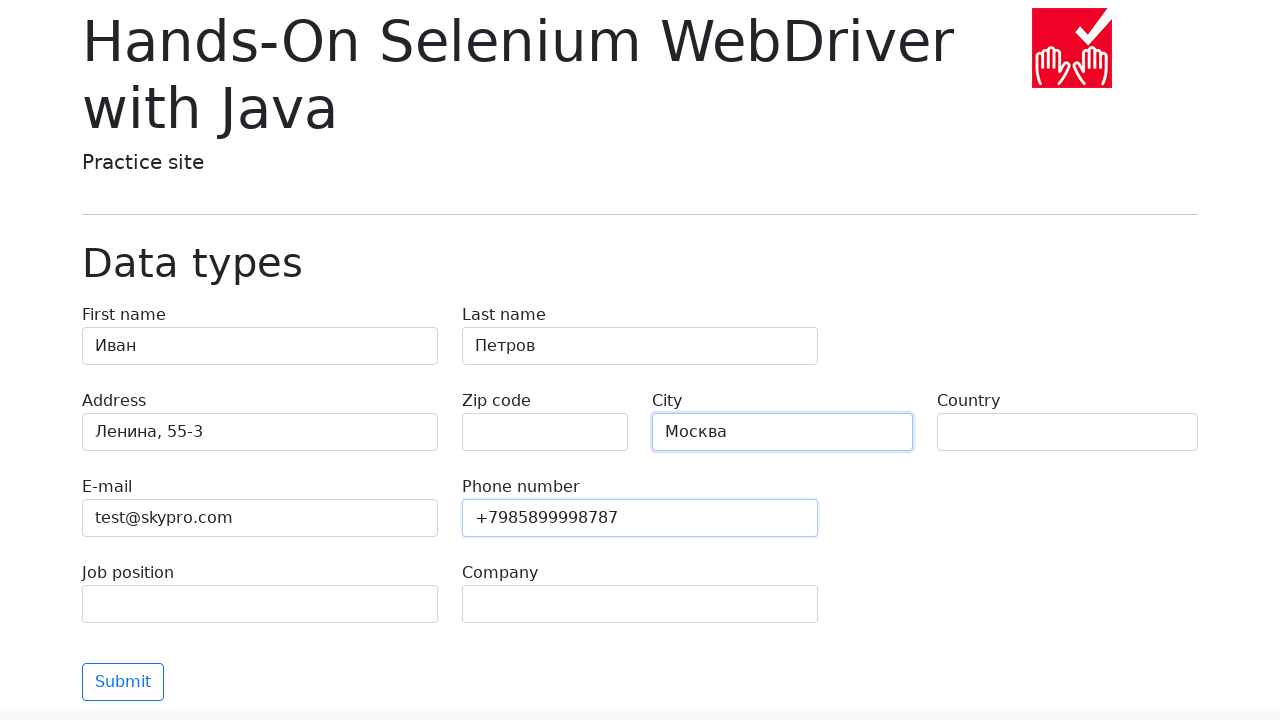

Filled field 'country' with value 'Россия' on [name='country']
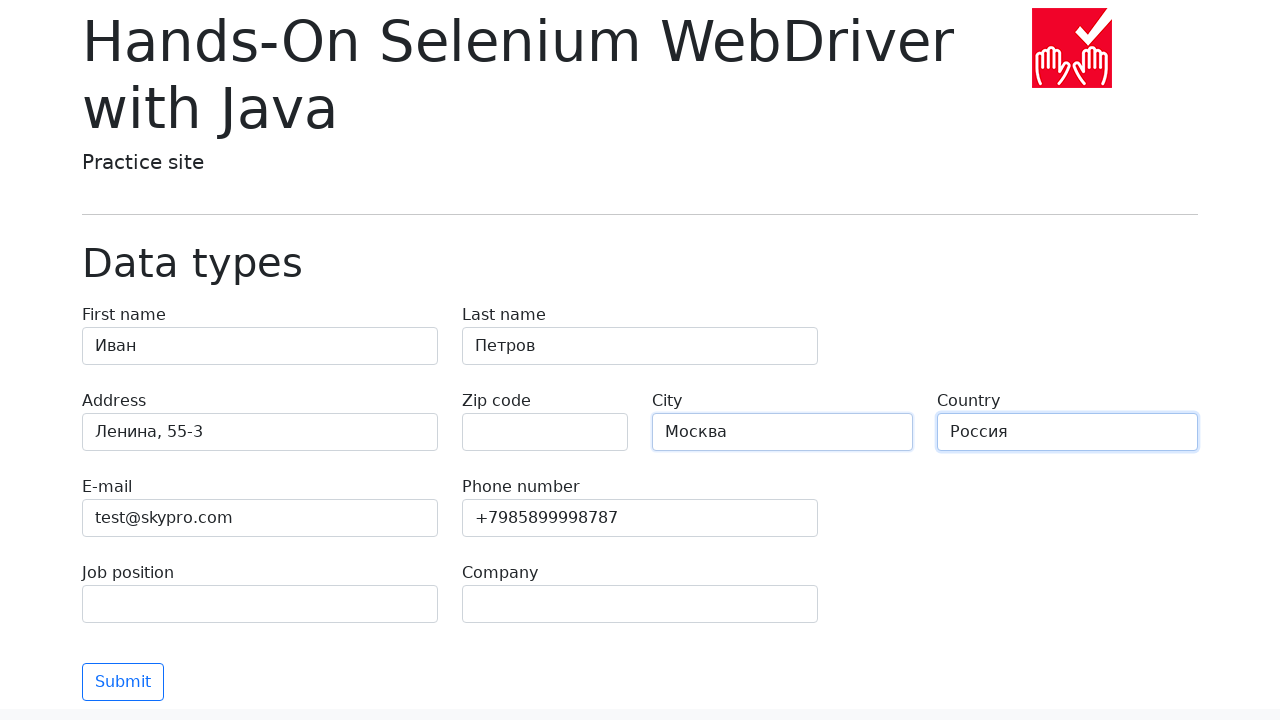

Filled field 'job-position' with value 'QA' on [name='job-position']
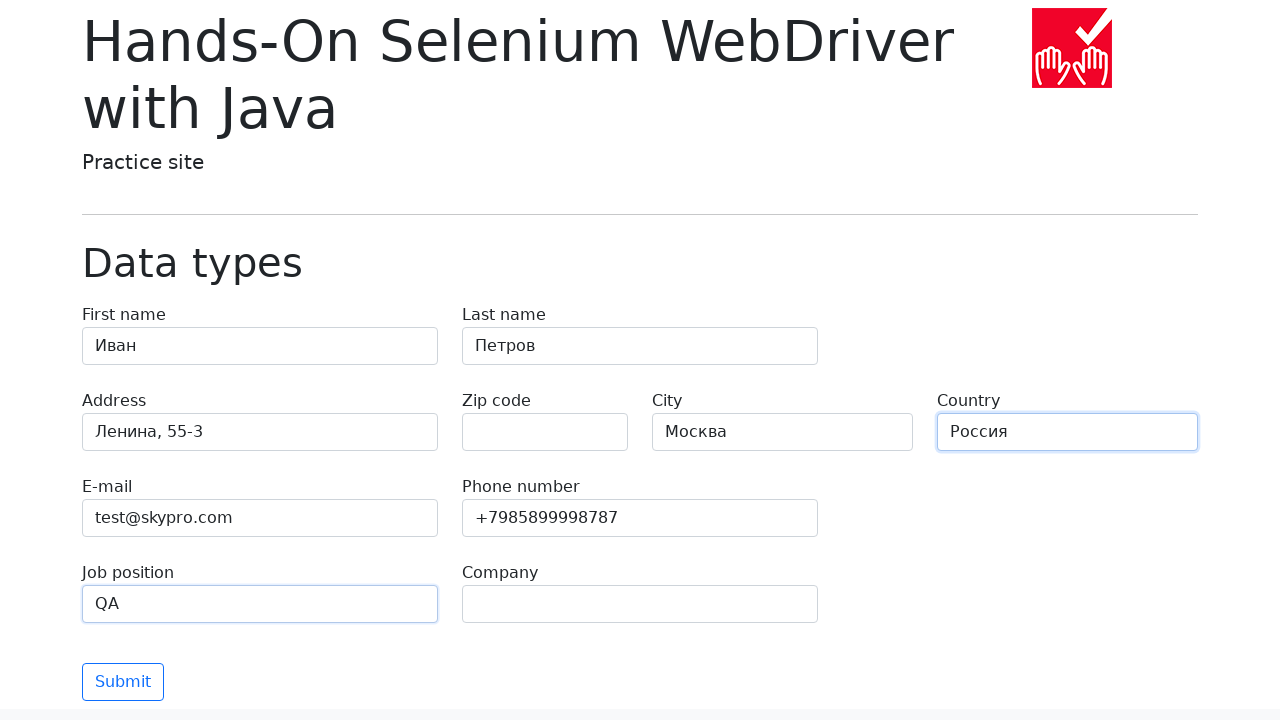

Filled field 'company' with value 'SkyPro' on [name='company']
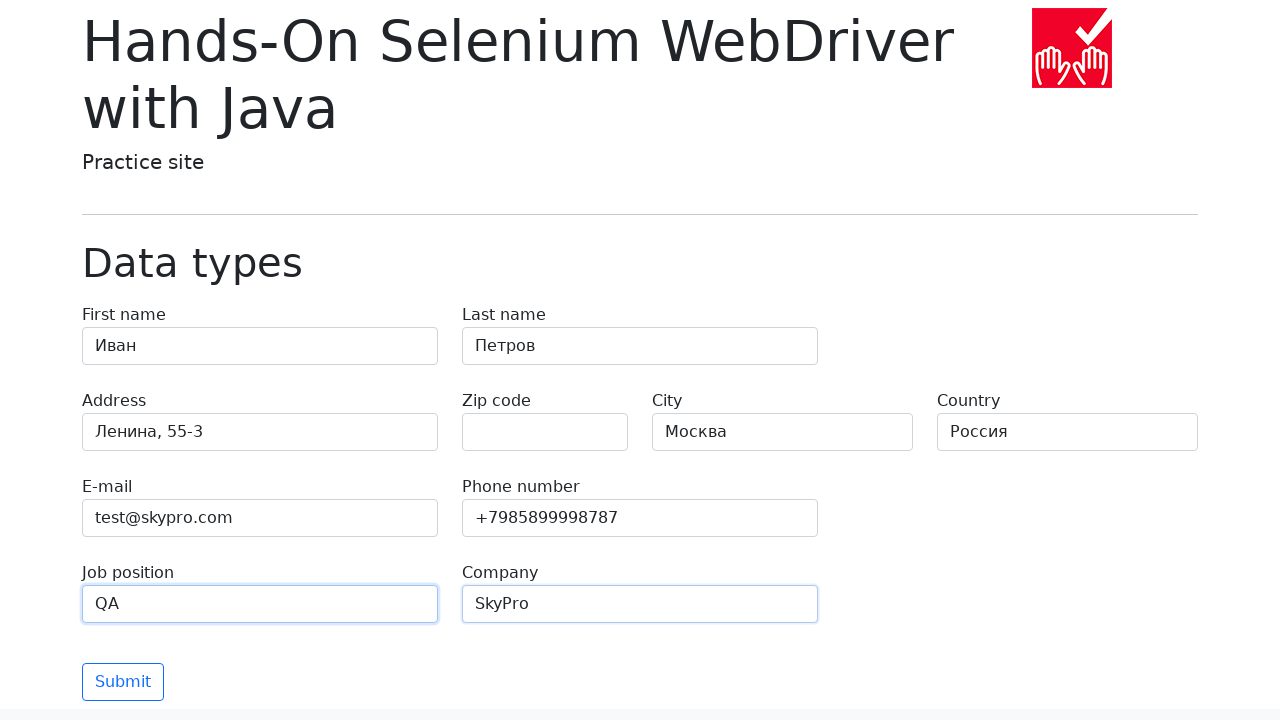

Clicked submit button to validate form at (123, 682) on button[type='submit']
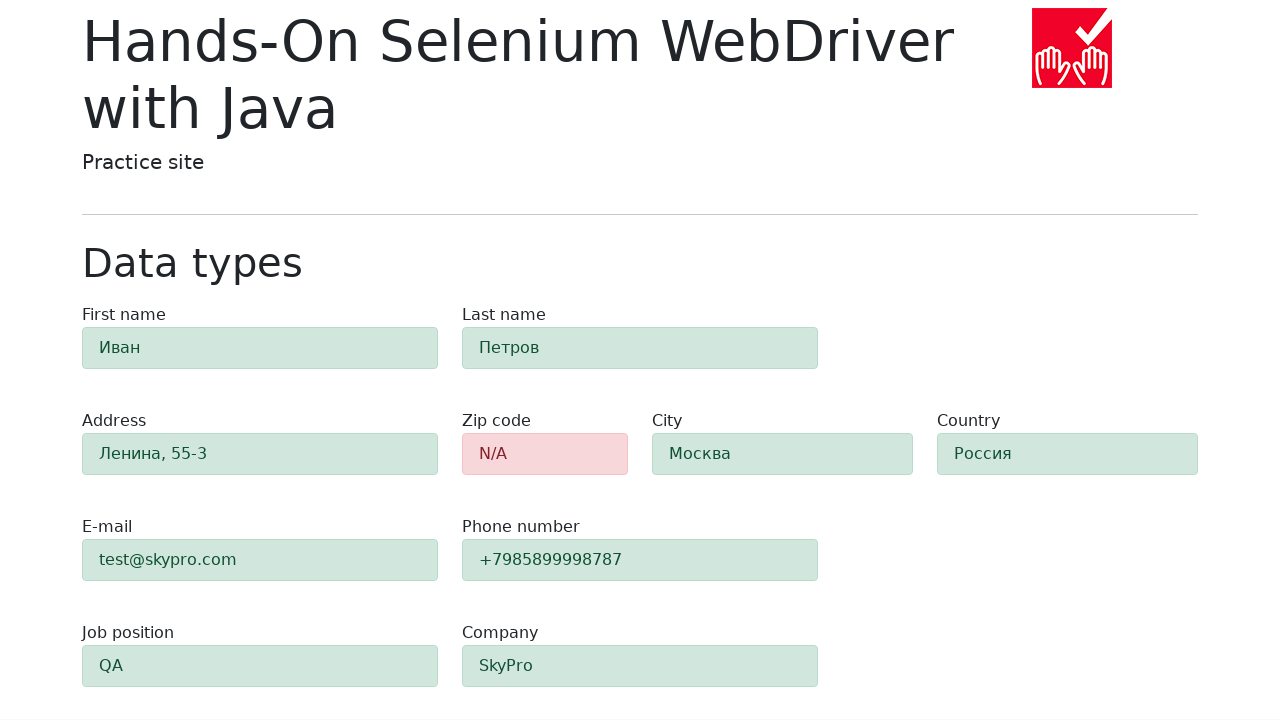

Form validation completed and first-name field shows success
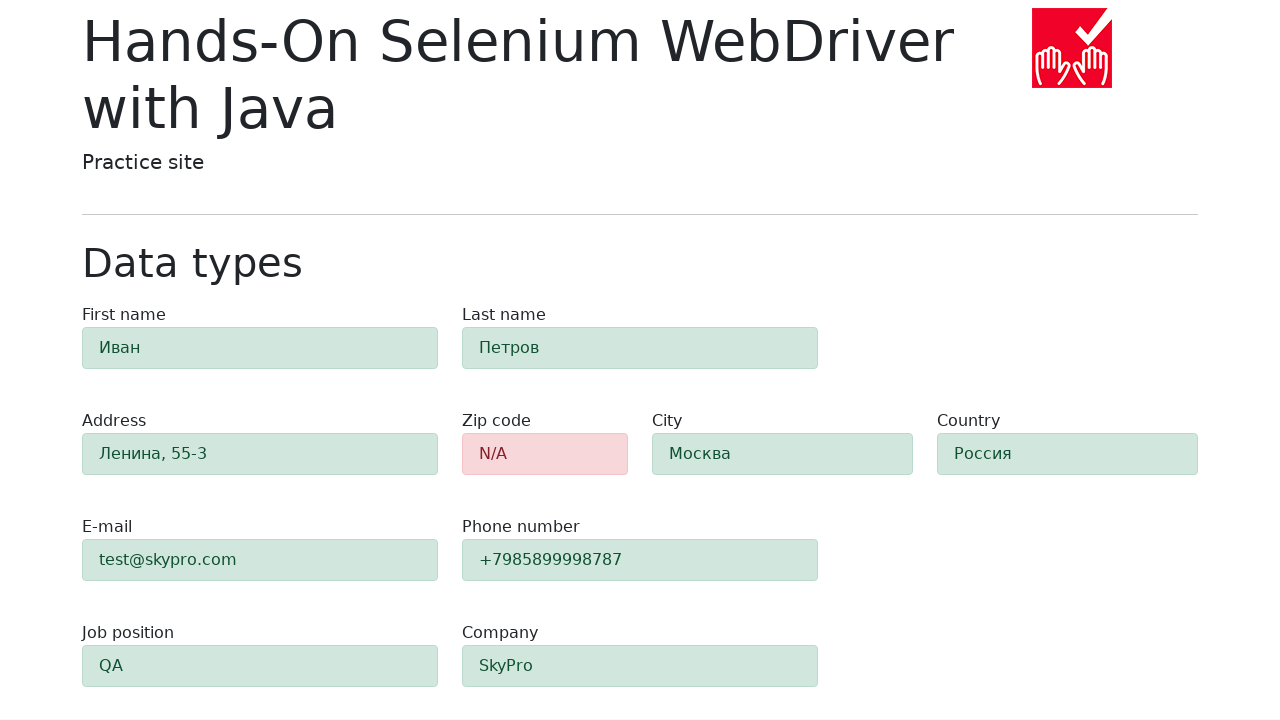

Verified field 'first-name' shows success validation
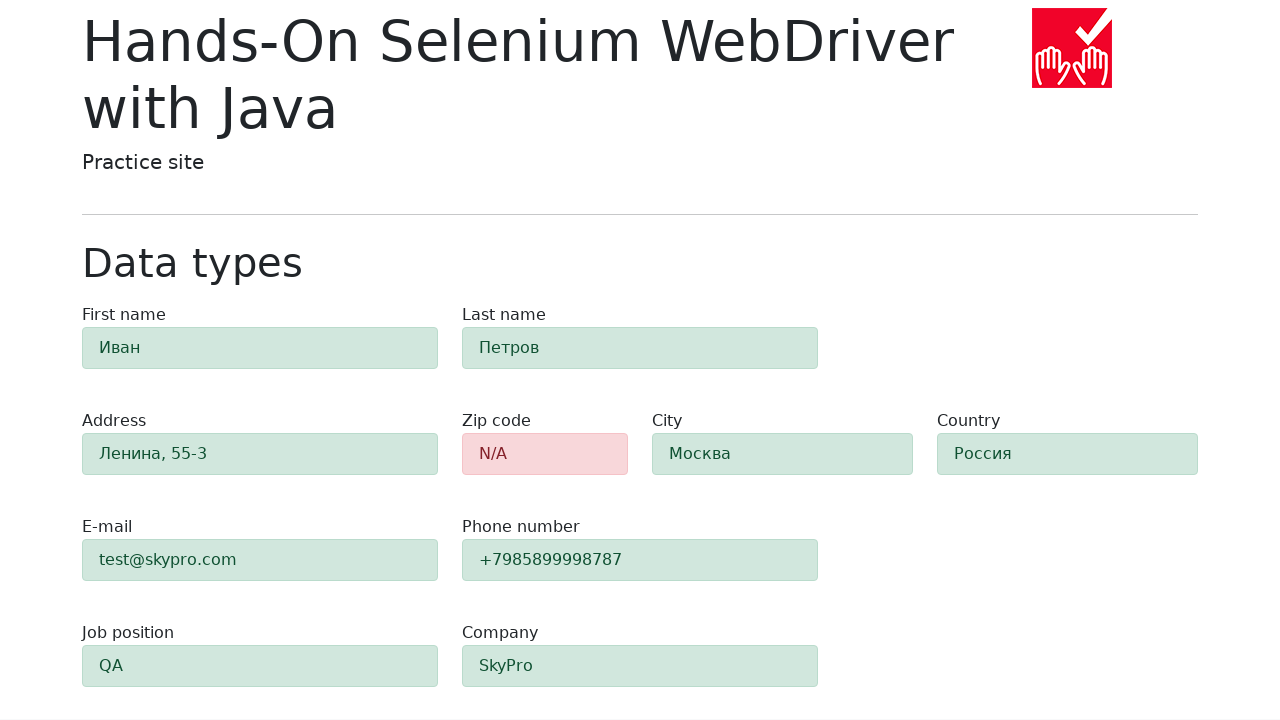

Verified field 'last-name' shows success validation
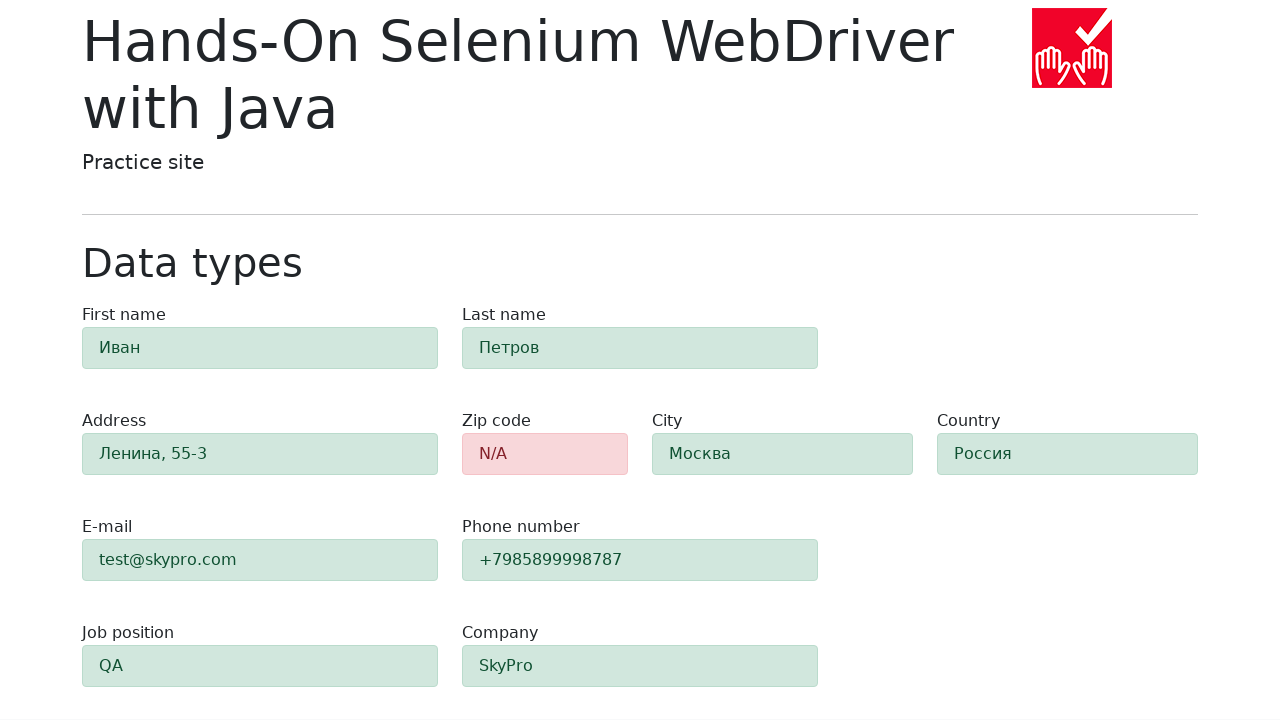

Verified field 'address' shows success validation
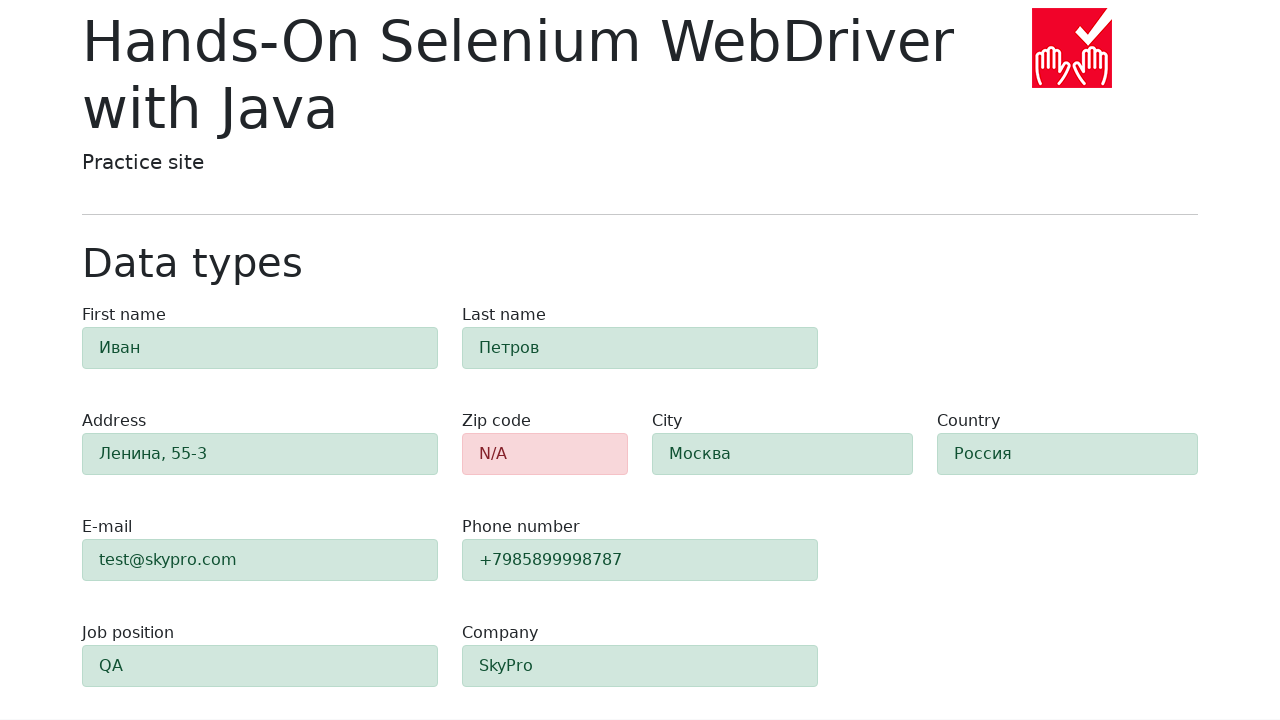

Verified field 'e-mail' shows success validation
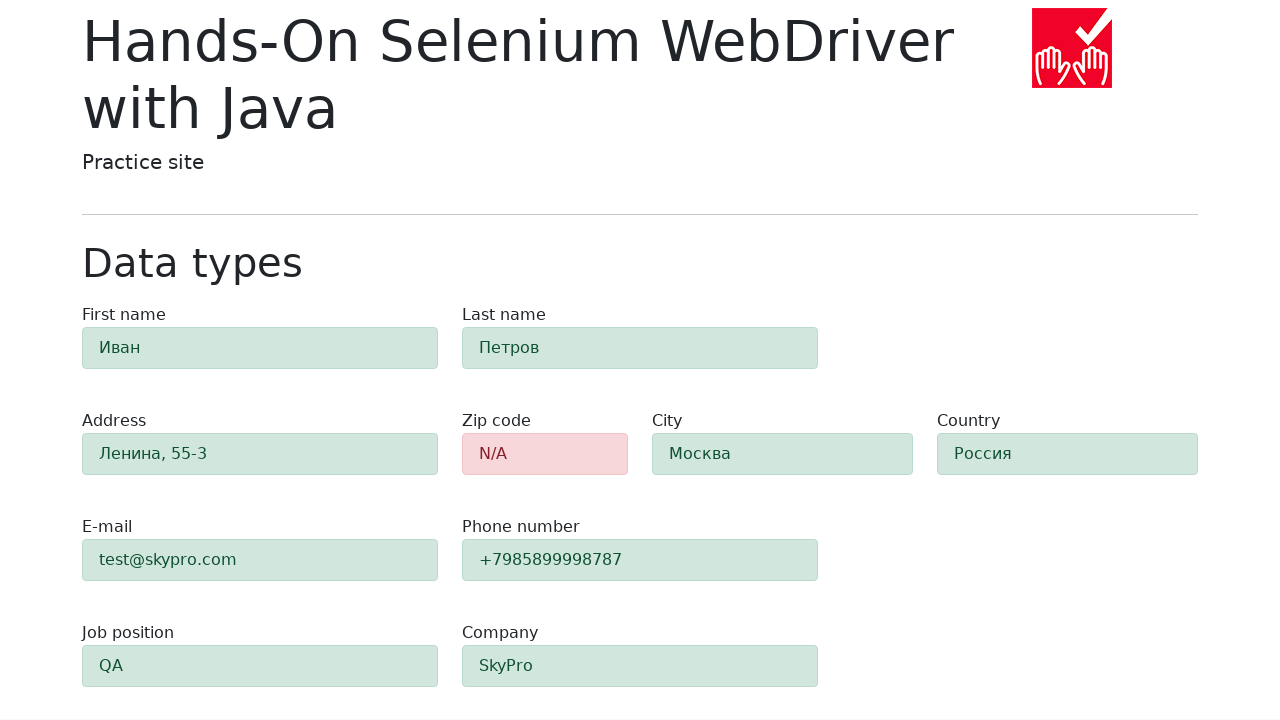

Verified field 'phone' shows success validation
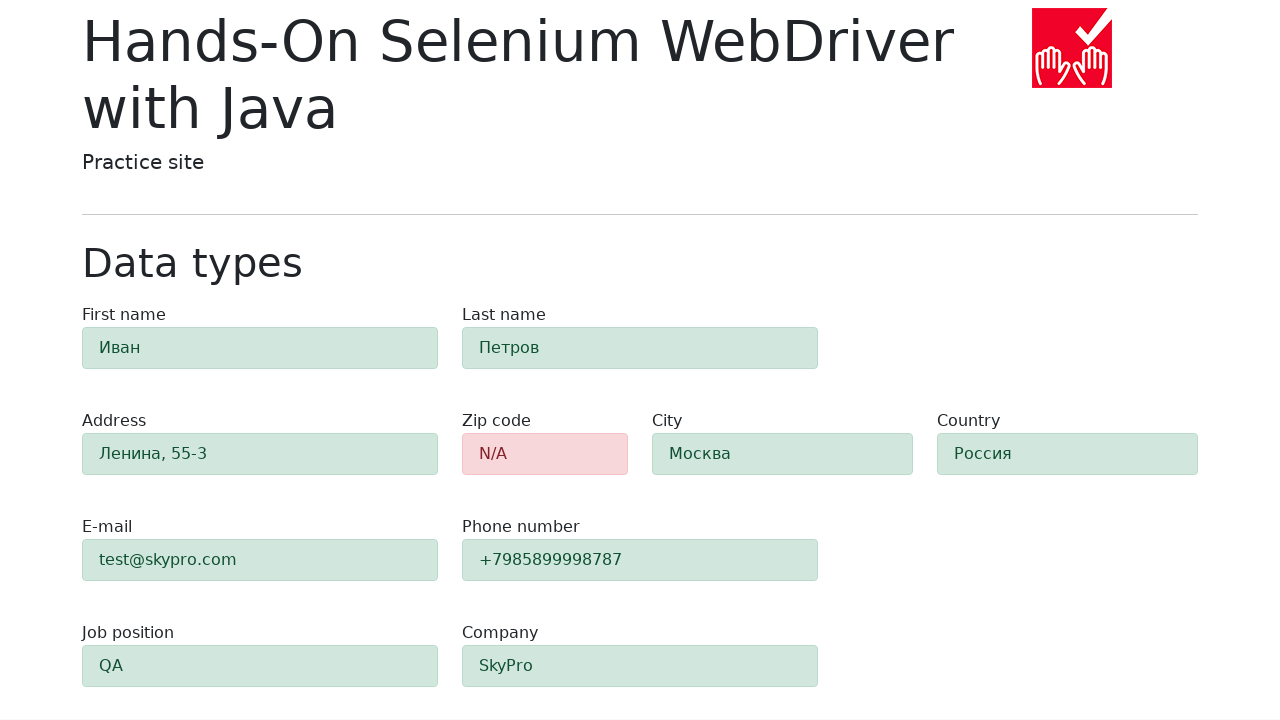

Verified field 'city' shows success validation
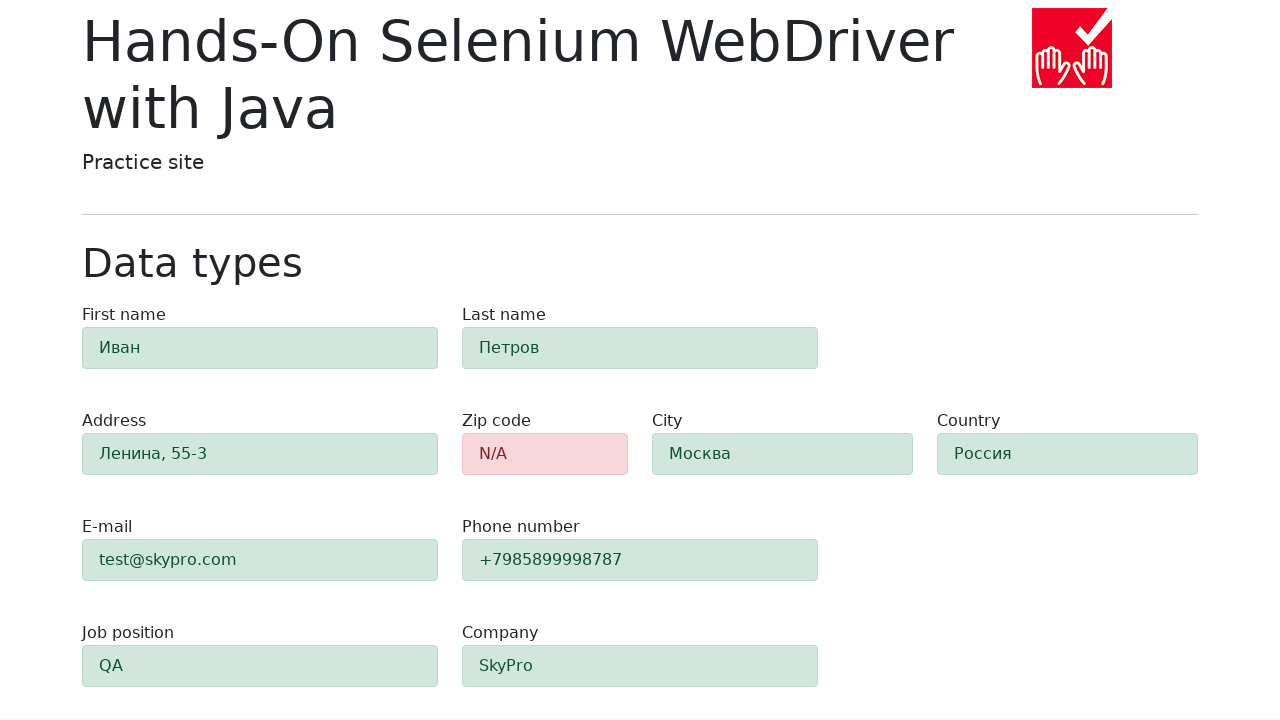

Verified field 'country' shows success validation
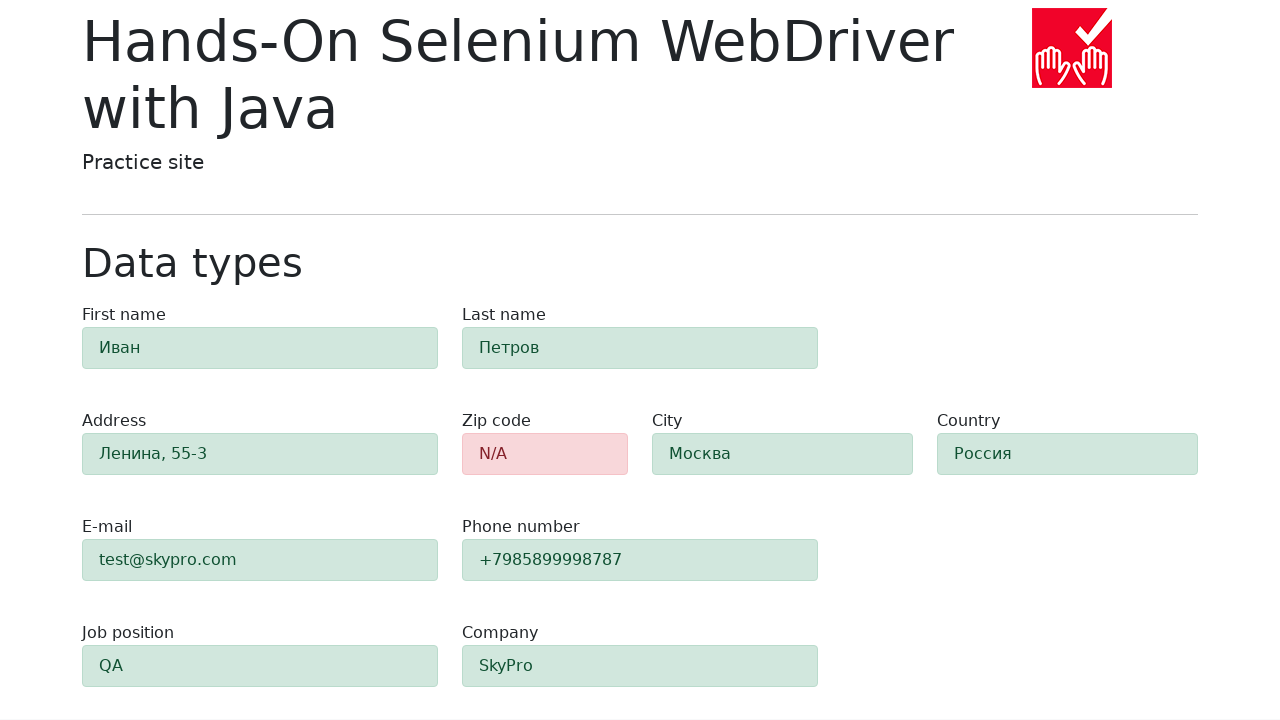

Verified field 'job-position' shows success validation
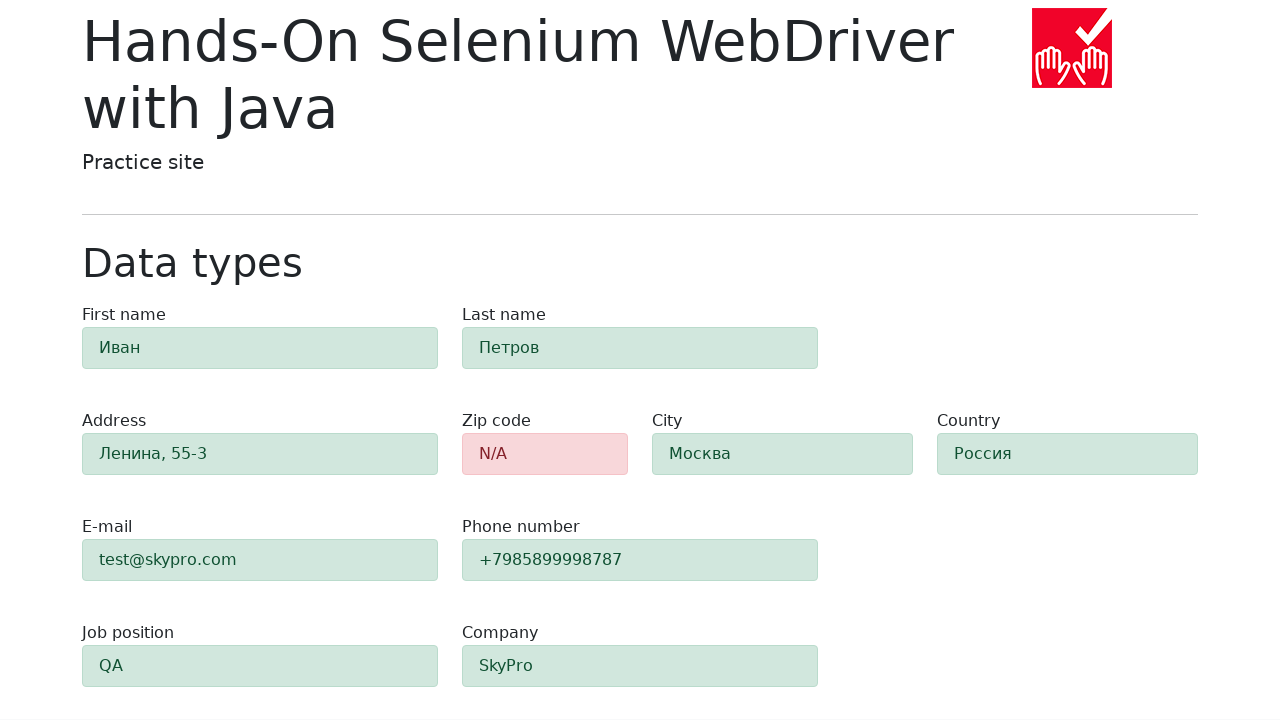

Verified field 'company' shows success validation
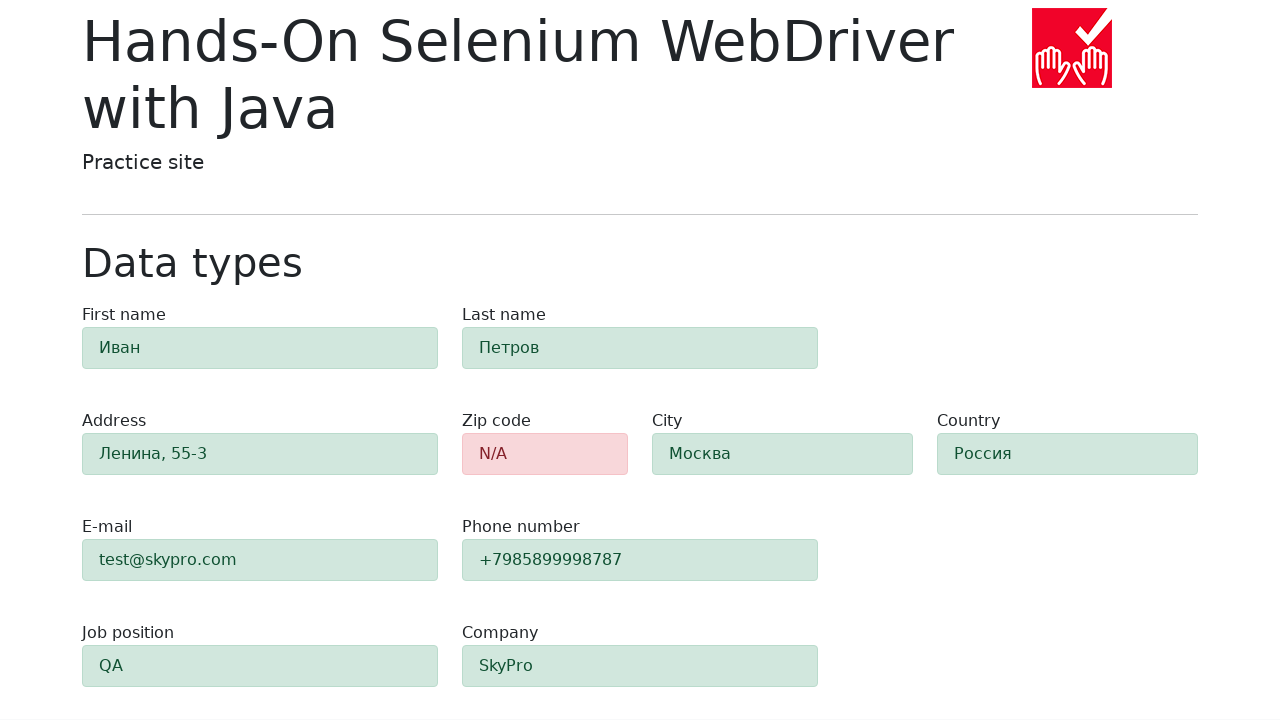

Verified zip-code field shows error validation (as expected, not filled)
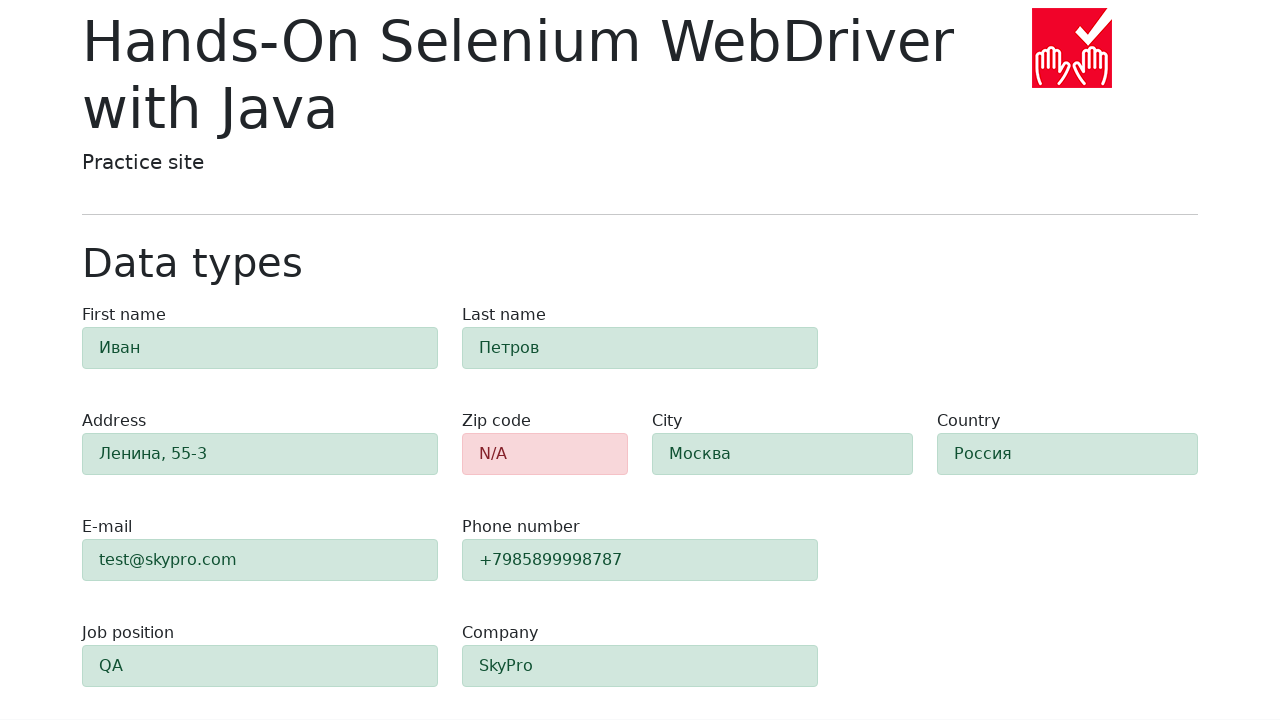

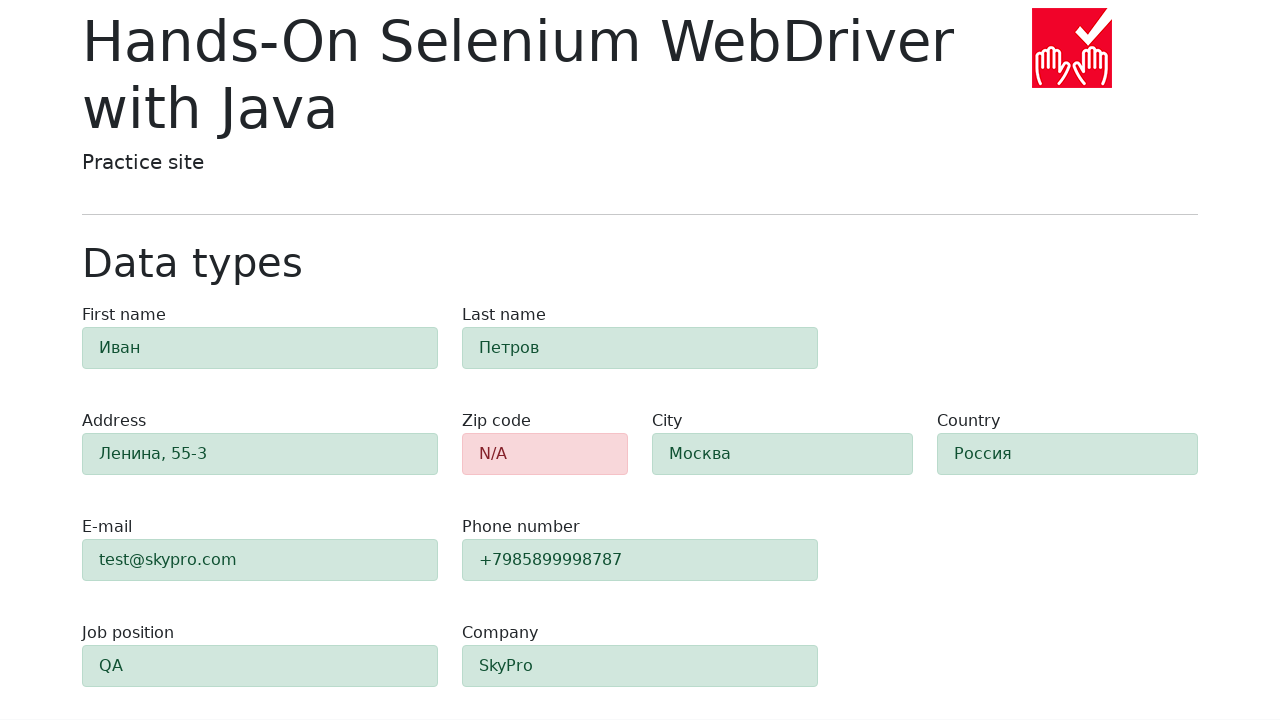